Tests checkbox interactions including selecting, deselecting, and hovering over elements on an automation practice page

Starting URL: https://rahulshettyacademy.com/AutomationPractice/

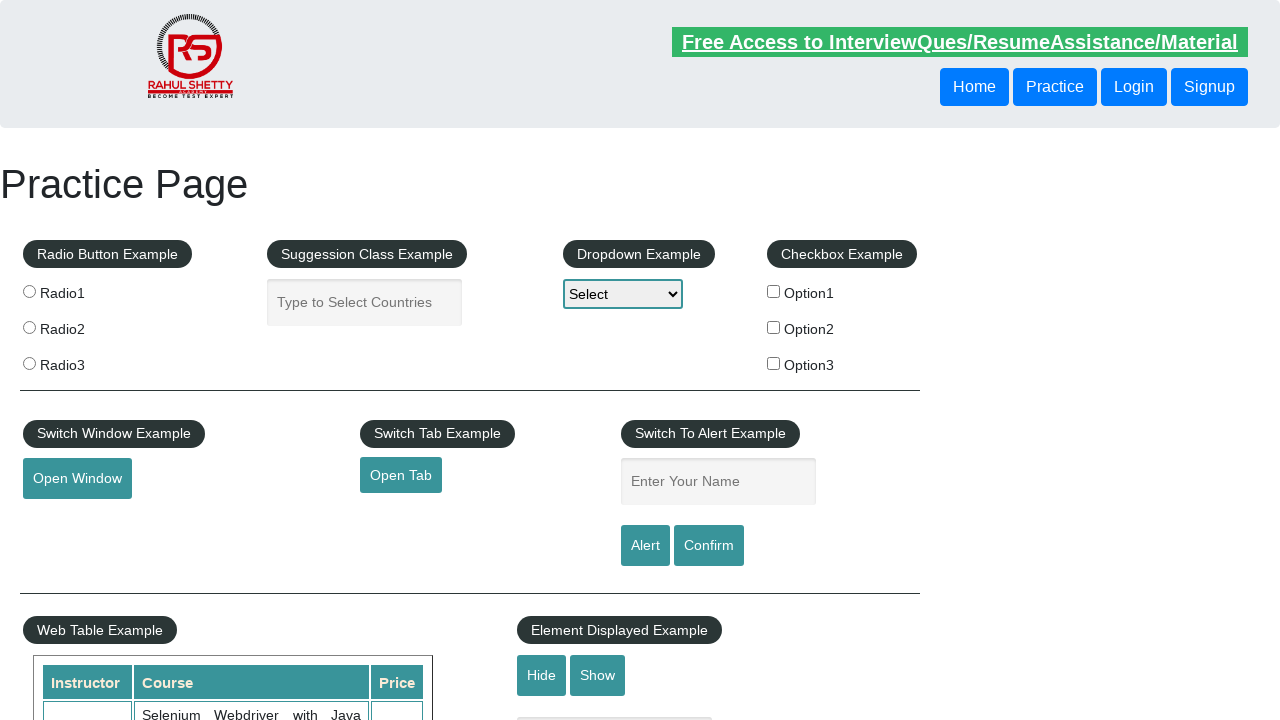

Clicked checkbox option 1 to select it at (774, 291) on input[name='checkBoxOption1']
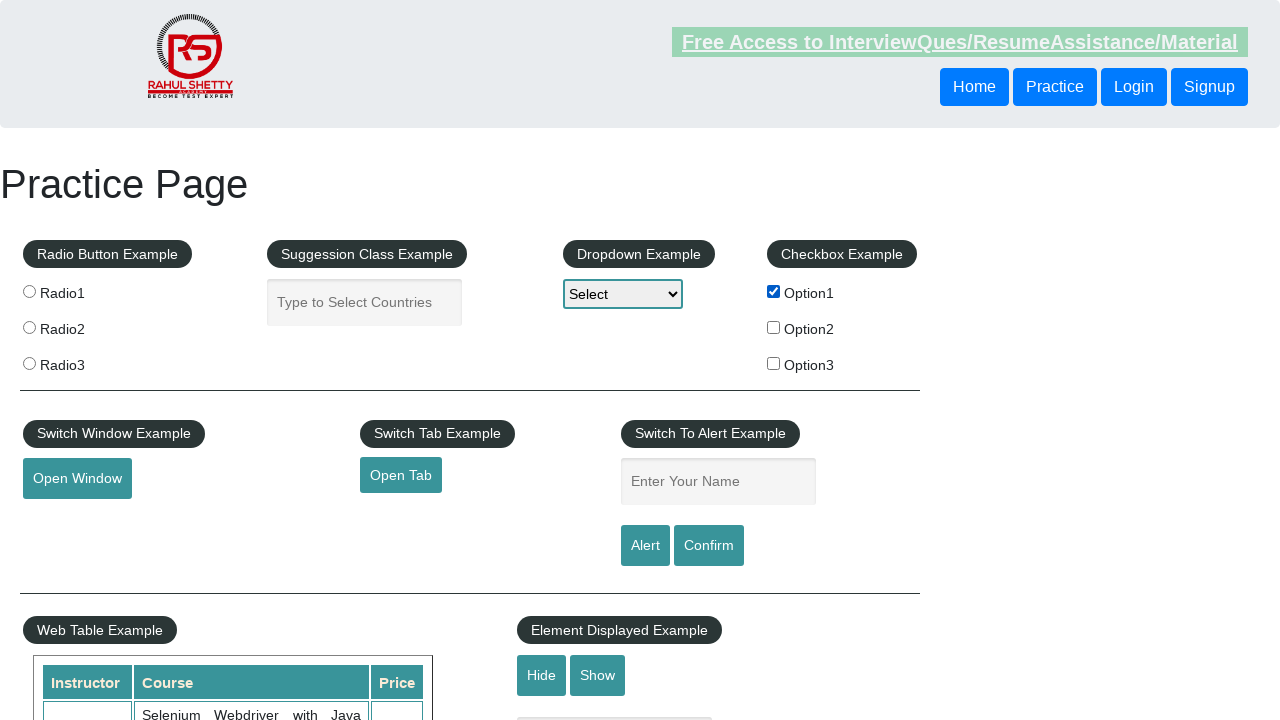

Clicked checkbox option 1 again to deselect it at (774, 291) on input[name='checkBoxOption1']
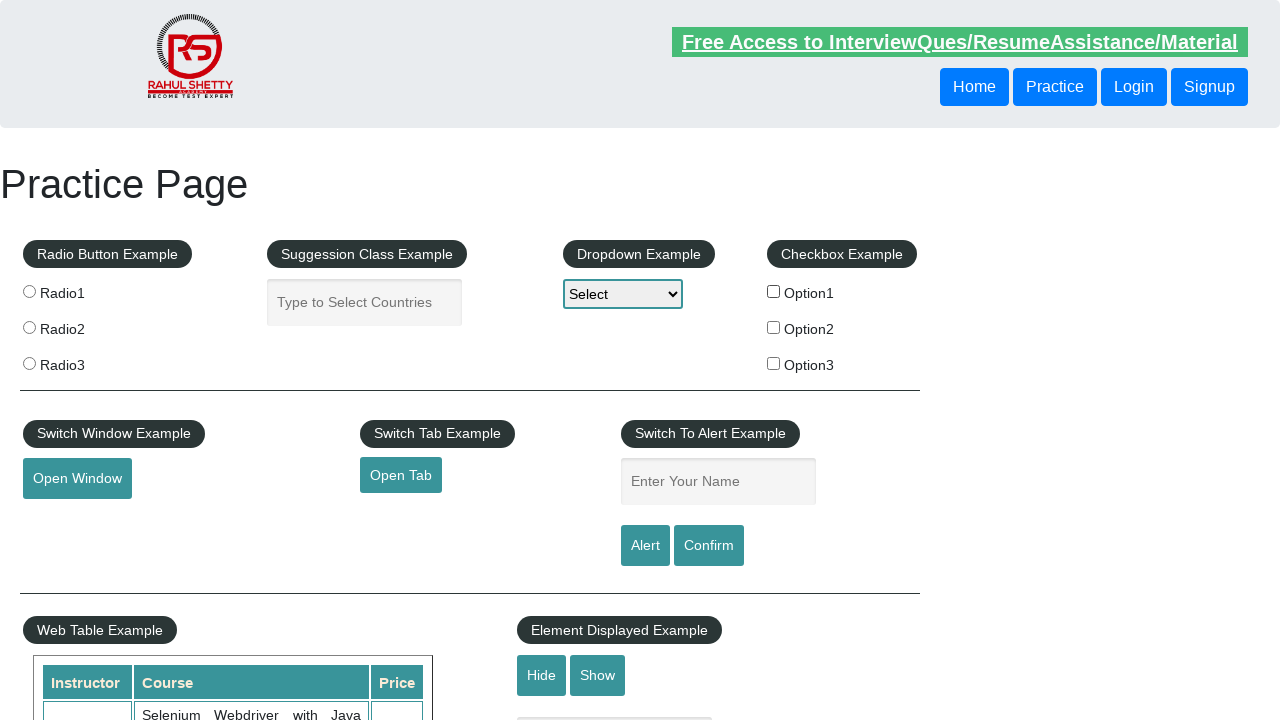

Clicked checkbox option 2 to select it at (774, 327) on input[name='checkBoxOption2']
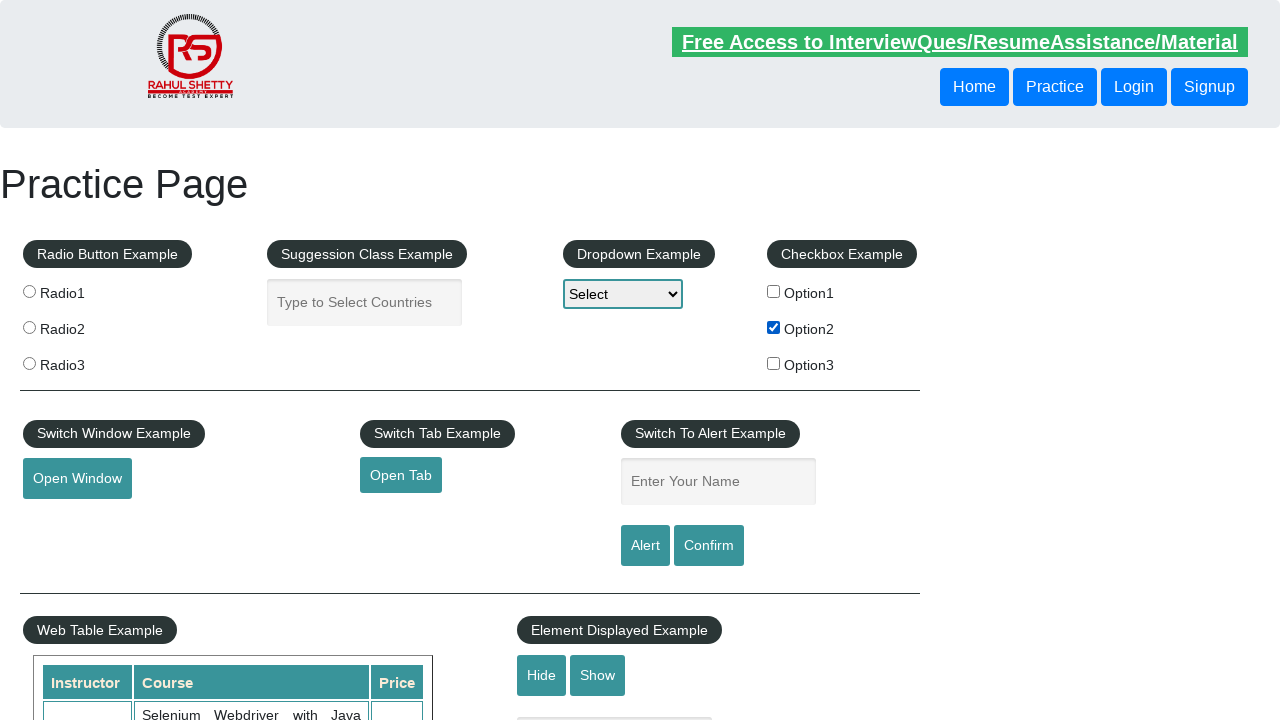

Verified checkbox 2 is selected: True
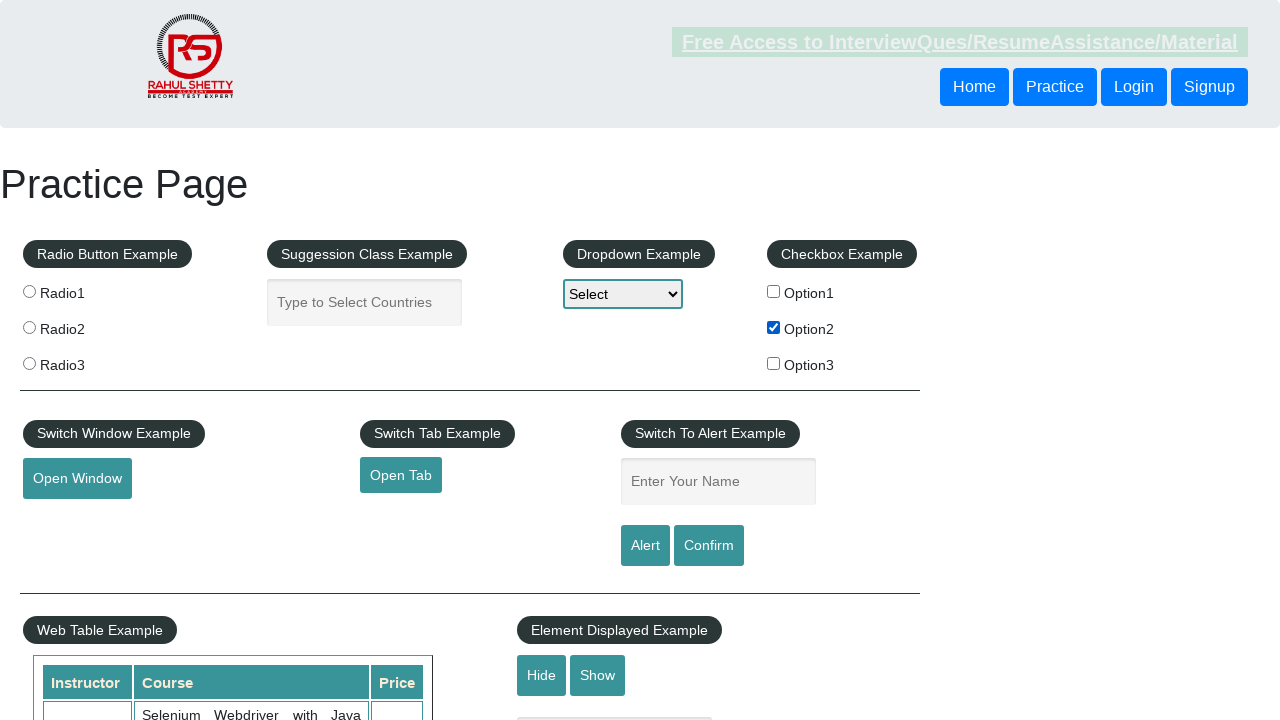

Hovered over mouse hover button to trigger hover effects at (83, 361) on button#mousehover
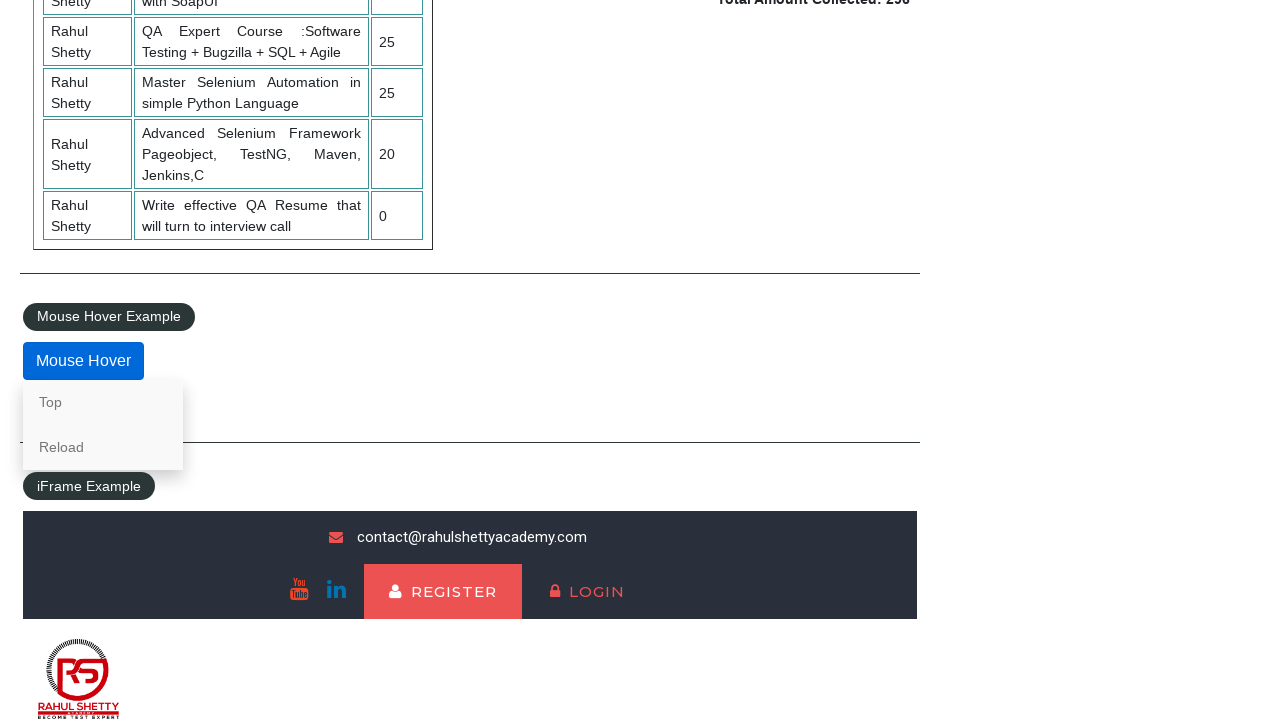

Counted total checkboxes on page: 3
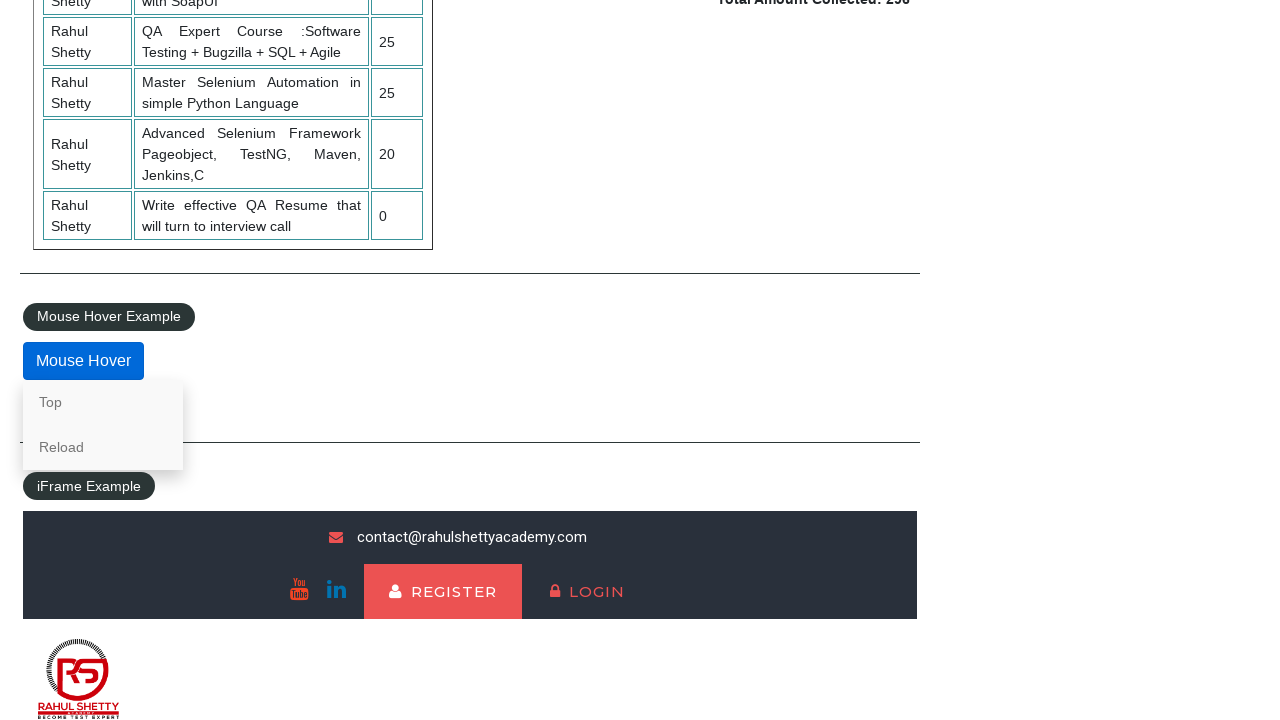

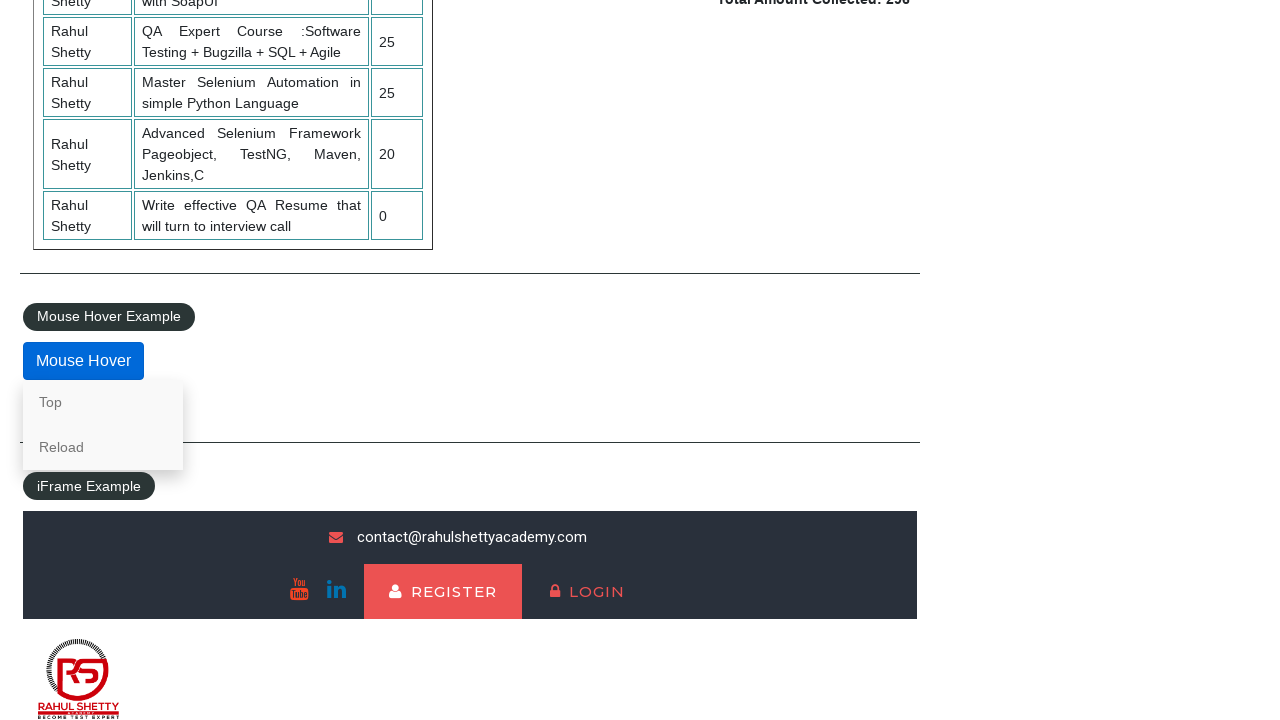